Tests the Reset List functionality to restore the employee list to its default state.

Starting URL: https://kristinek.github.io/site/tasks/list_of_people

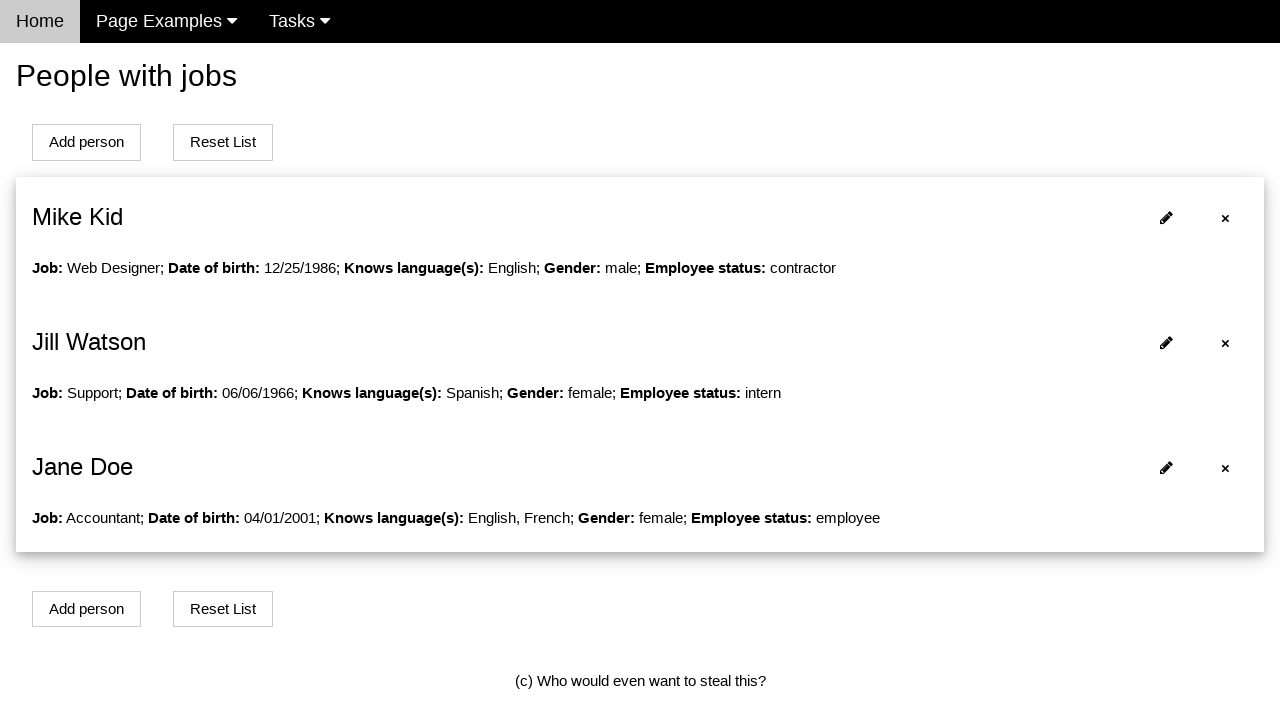

Navigated to employee list page
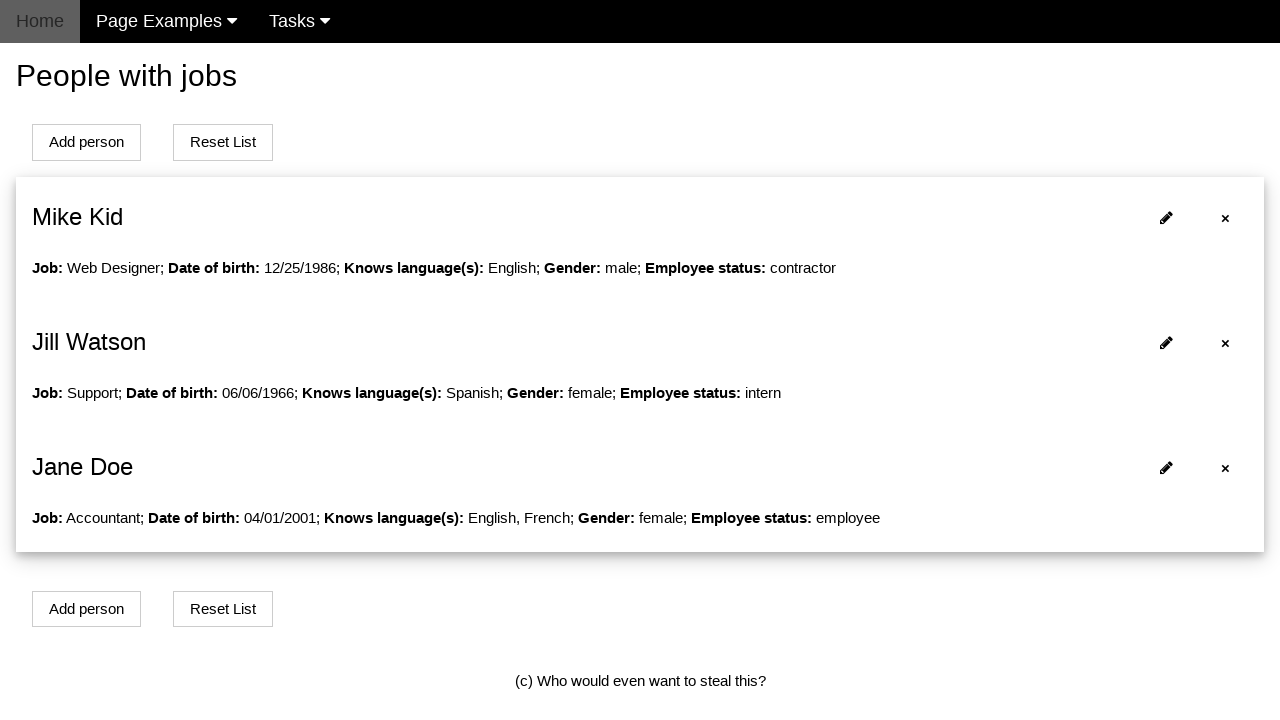

Clicked Reset List button to restore employee list to default state at (223, 142) on xpath=//button[text()='Reset List']
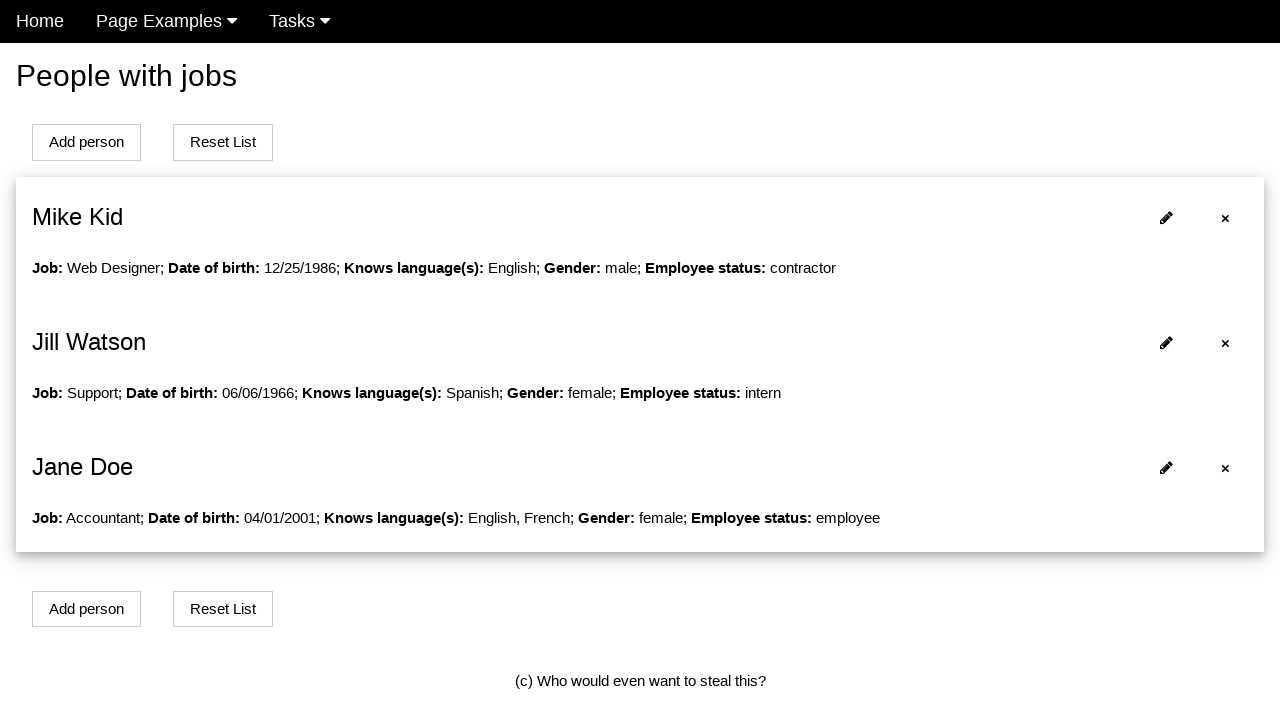

Employee list reset completed and page stabilized
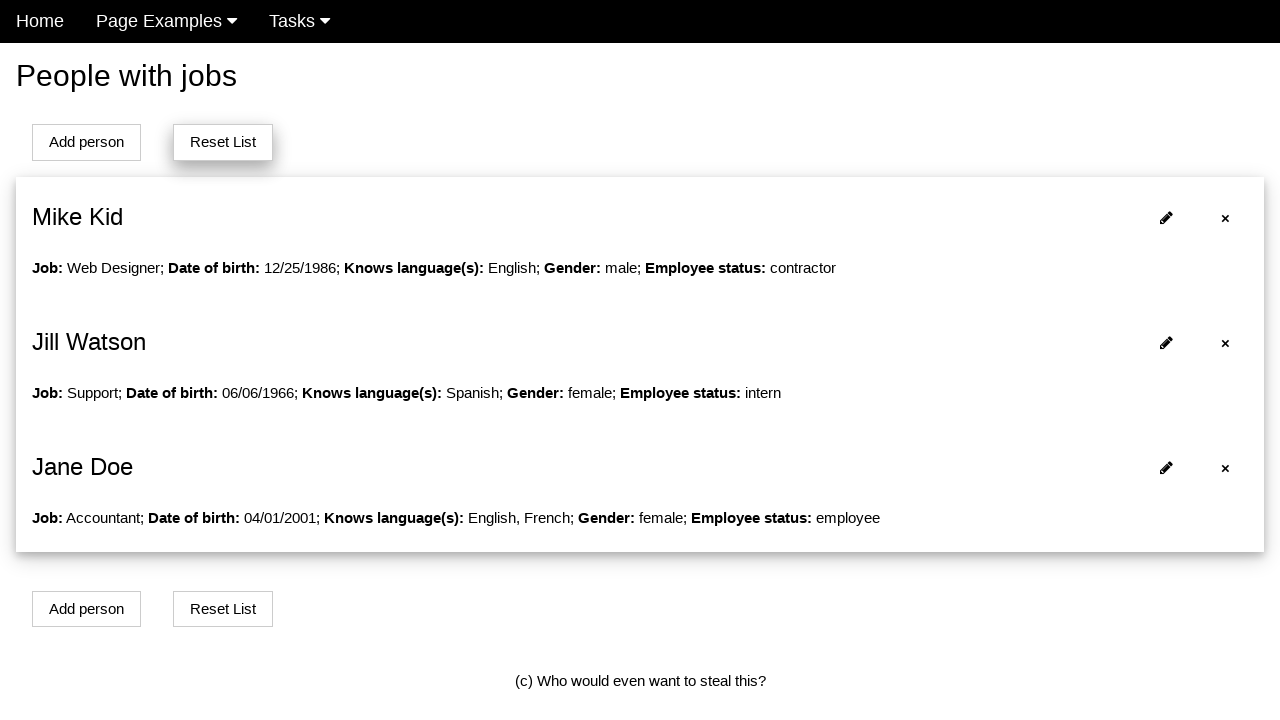

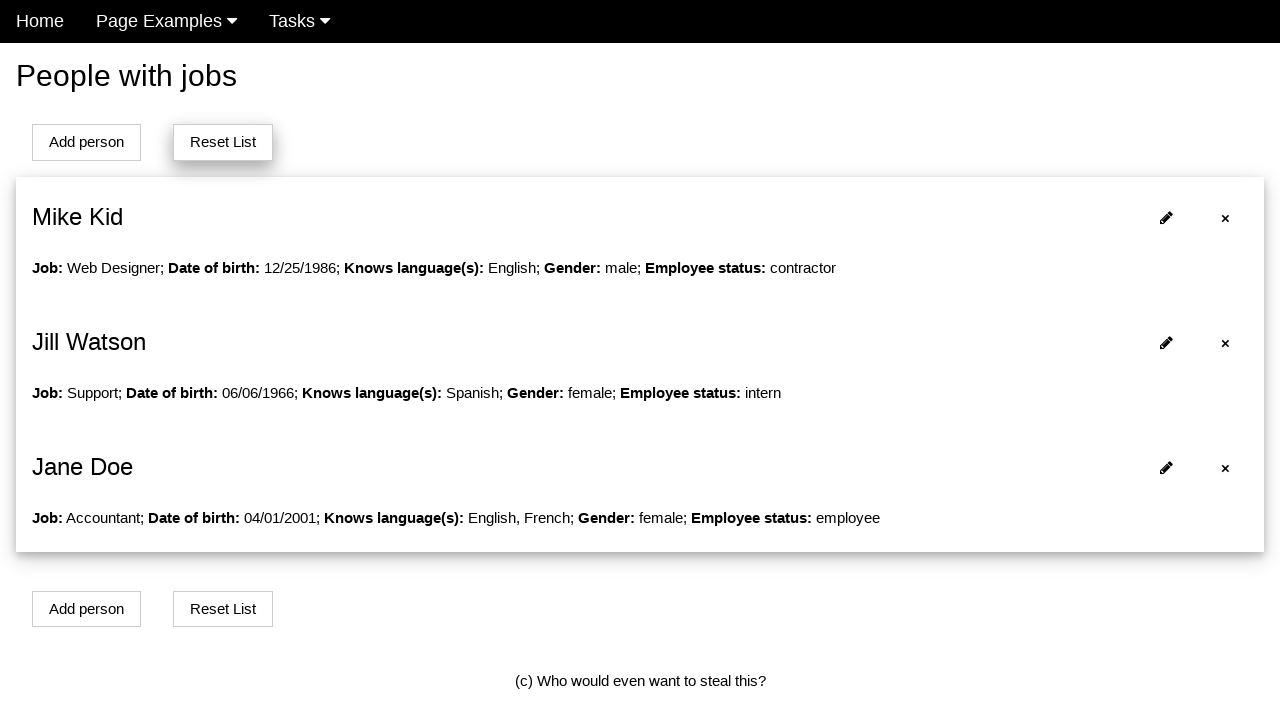